Tests adding todo items to the list by filling the input field and pressing Enter, then verifying the items appear in the list.

Starting URL: https://demo.playwright.dev/todomvc

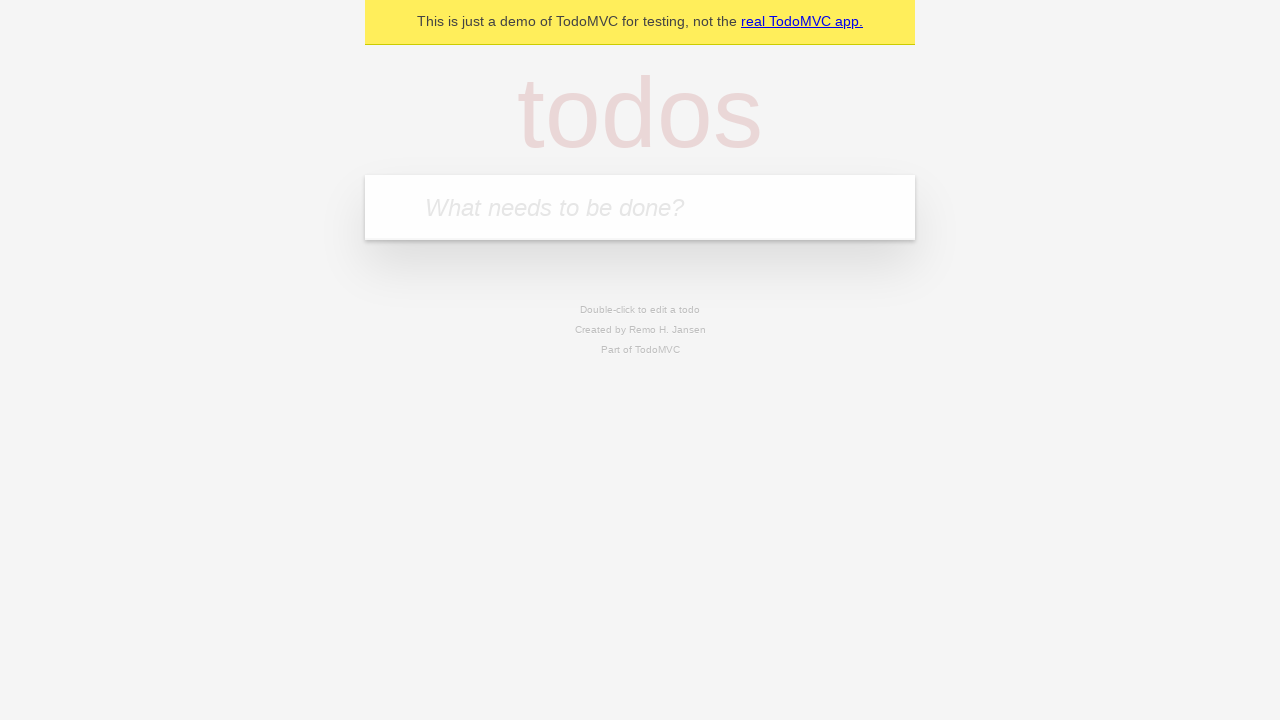

Located the todo input field
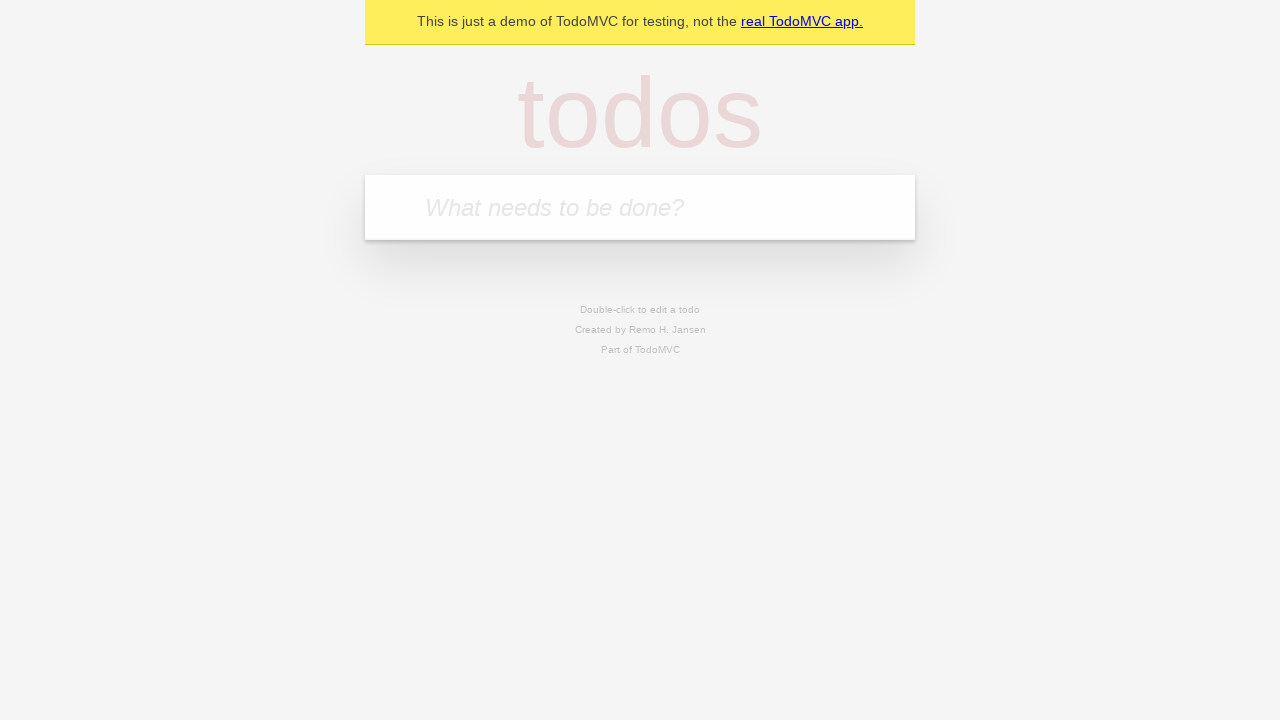

Filled todo input with 'buy some cheese' on internal:attr=[placeholder="What needs to be done?"i]
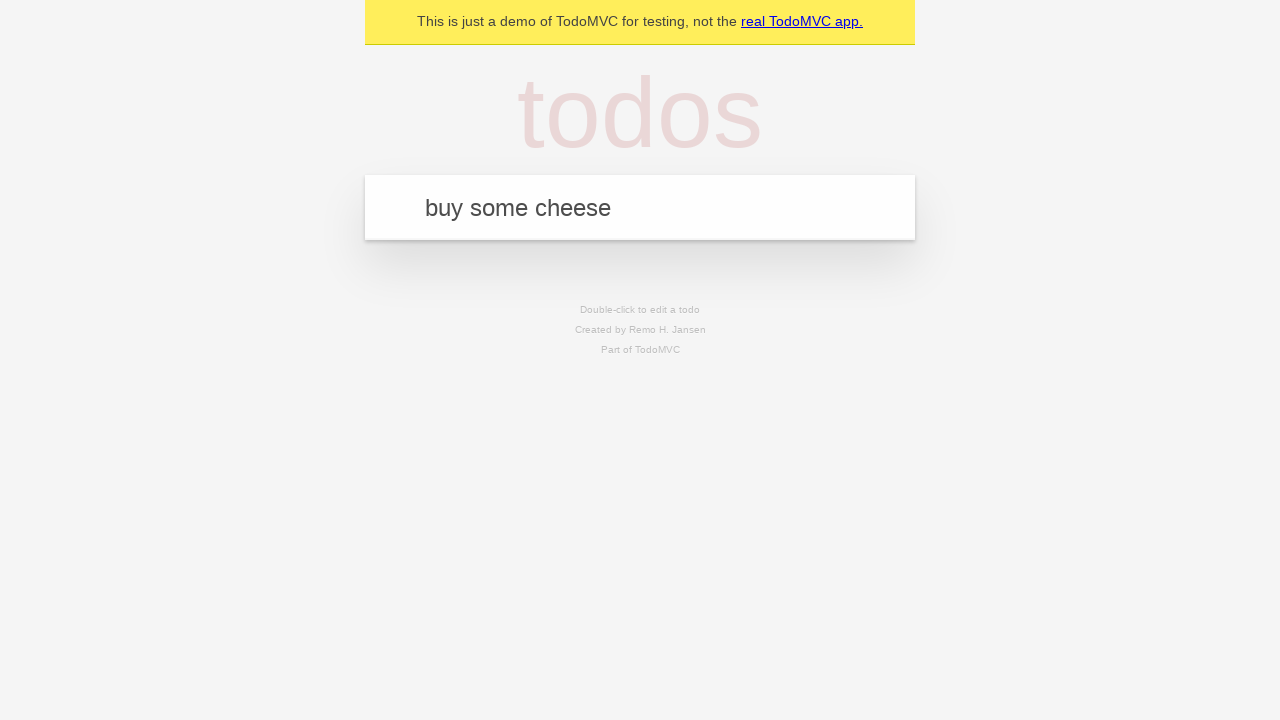

Pressed Enter to create first todo item on internal:attr=[placeholder="What needs to be done?"i]
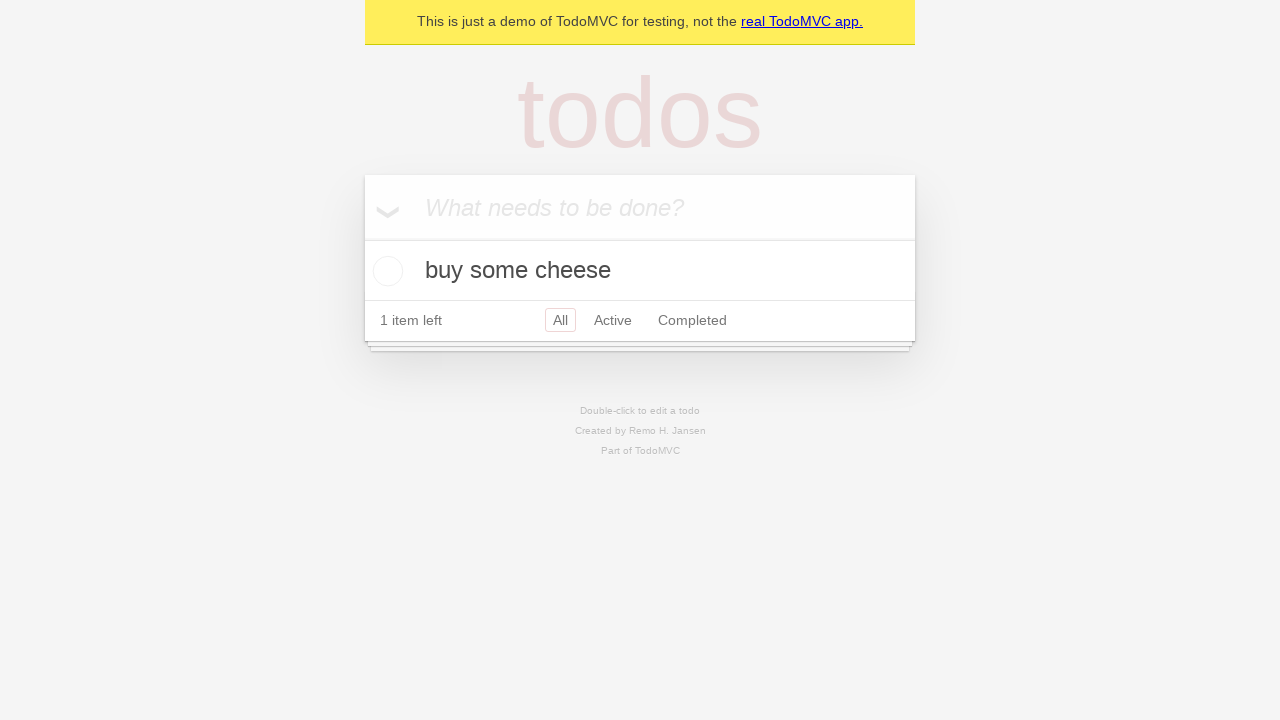

First todo item appeared in the list
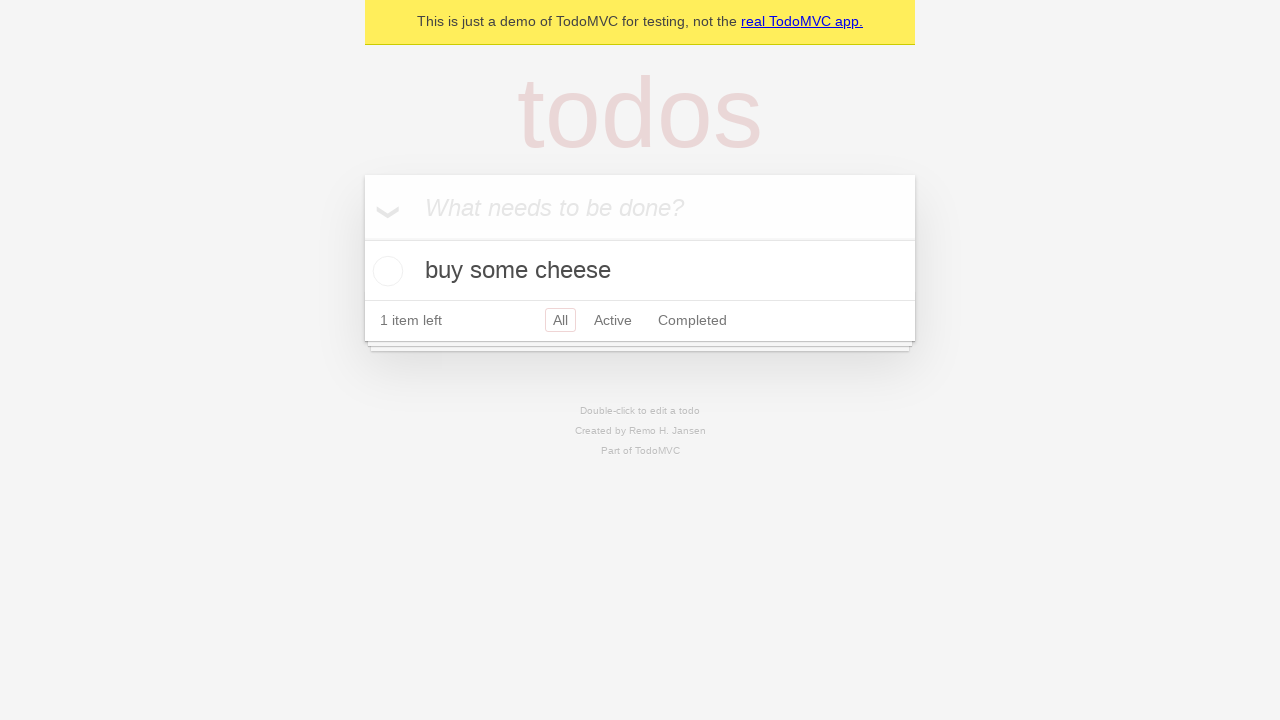

Filled todo input with 'feed the cat' on internal:attr=[placeholder="What needs to be done?"i]
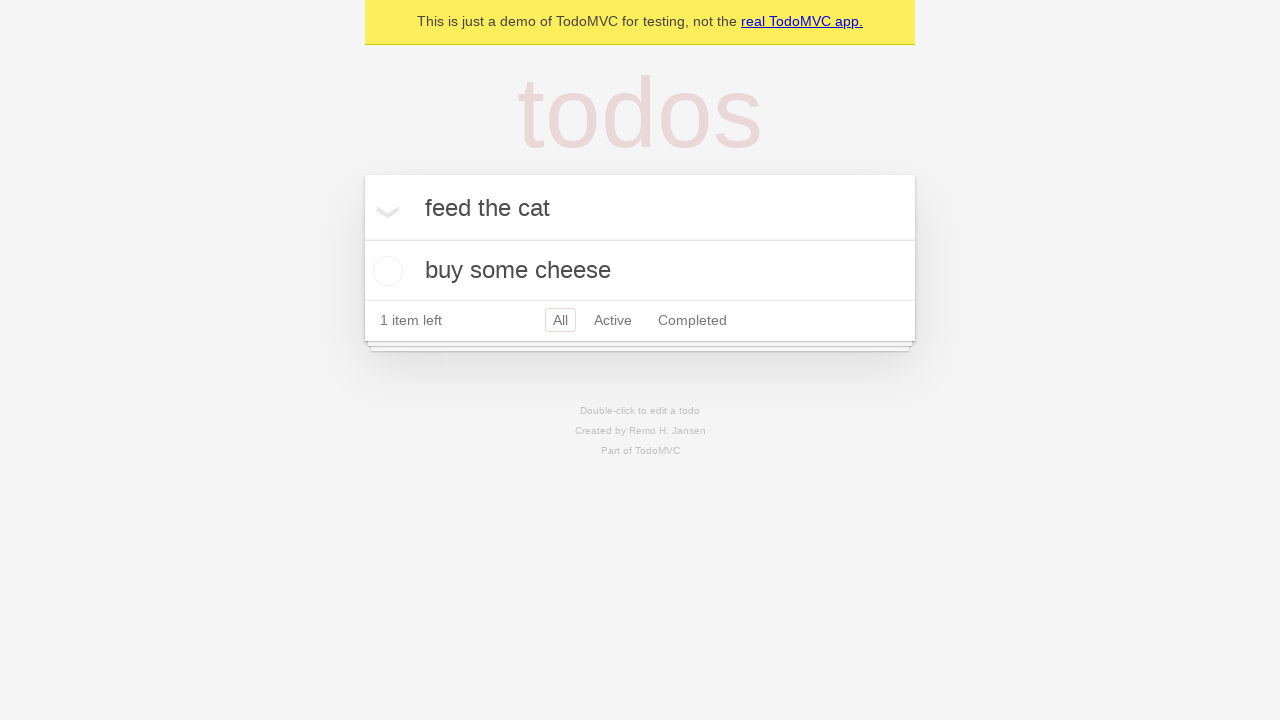

Pressed Enter to create second todo item on internal:attr=[placeholder="What needs to be done?"i]
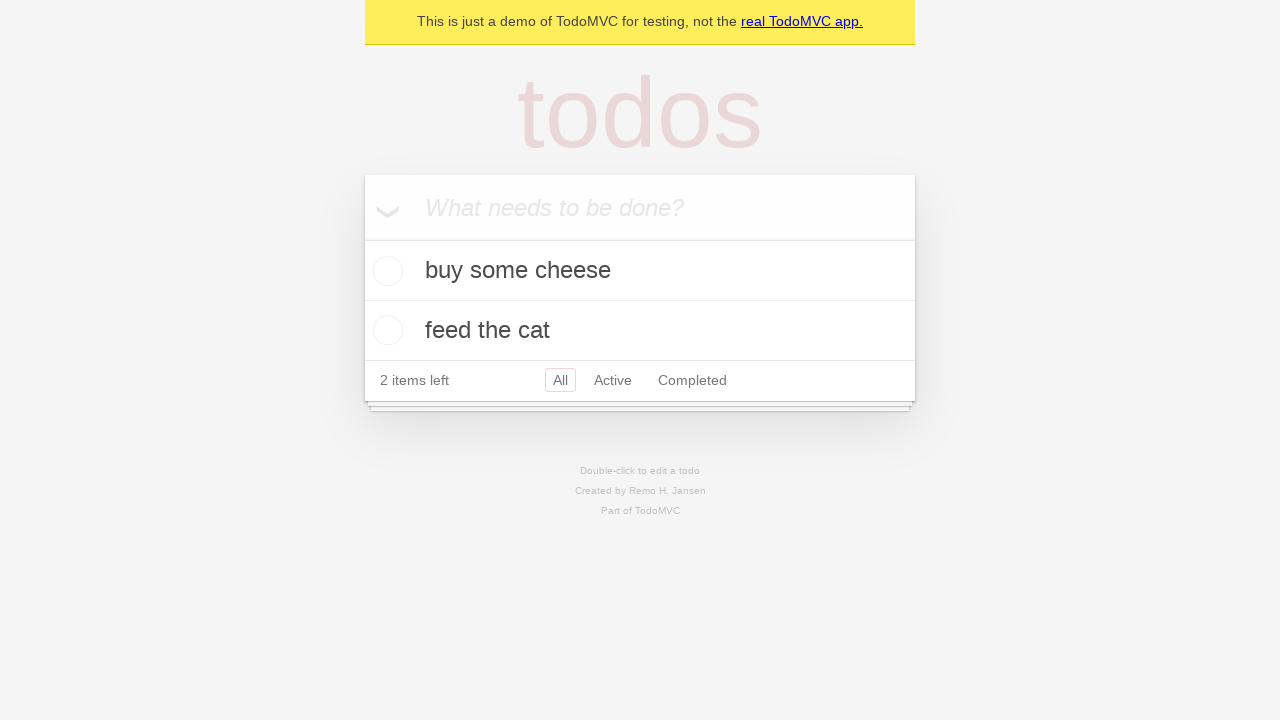

Verified both todo items are displayed in the list
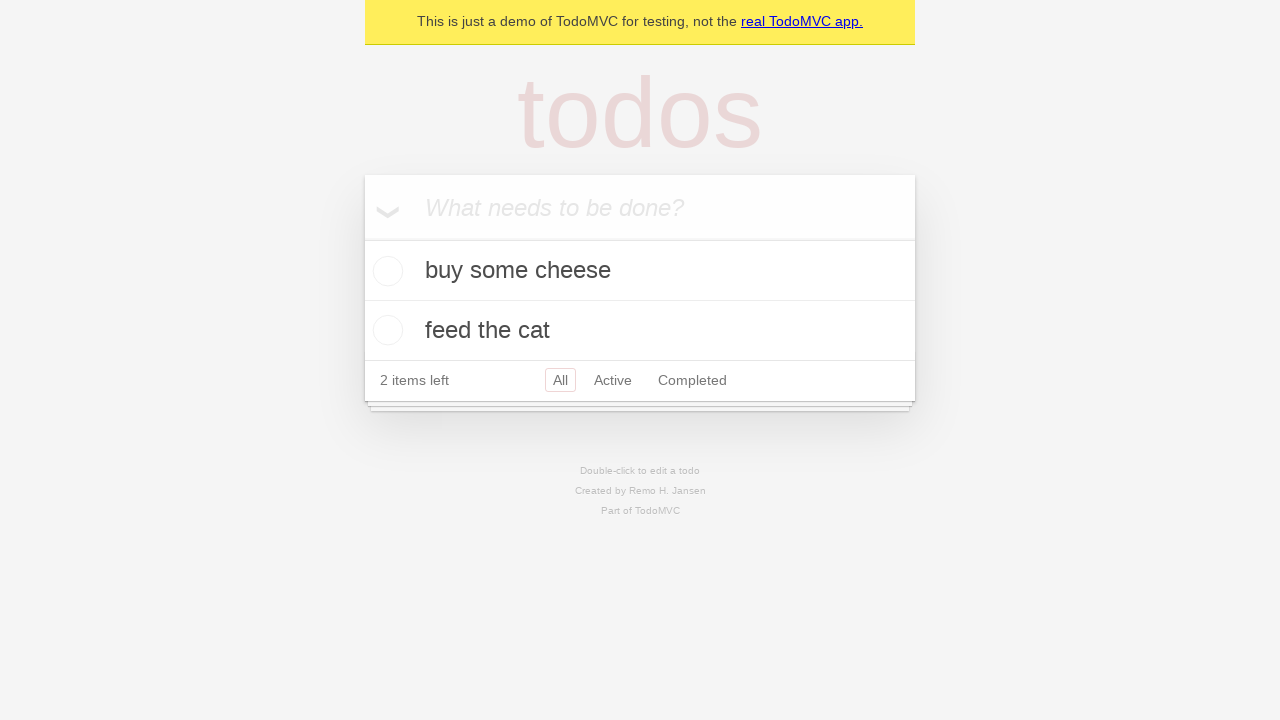

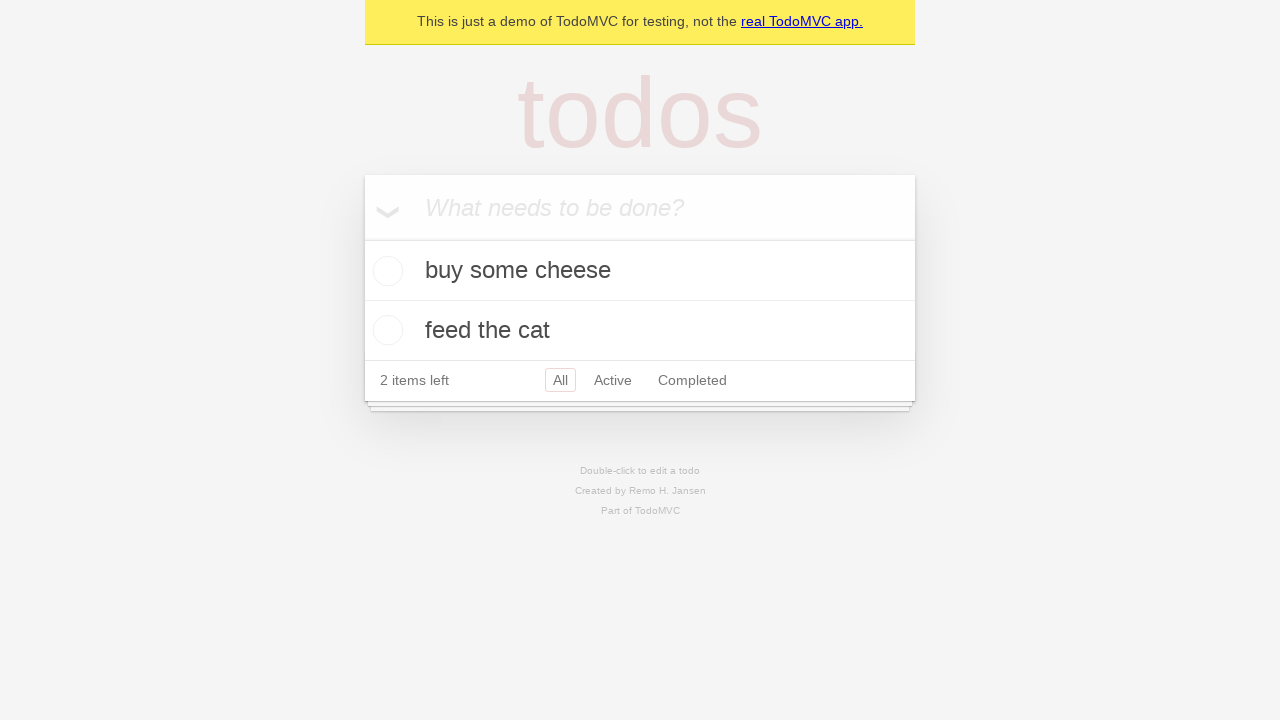